Navigates to the Omayo blog and verifies that specific text content is displayed on the page

Starting URL: http://omayo.blogspot.com/

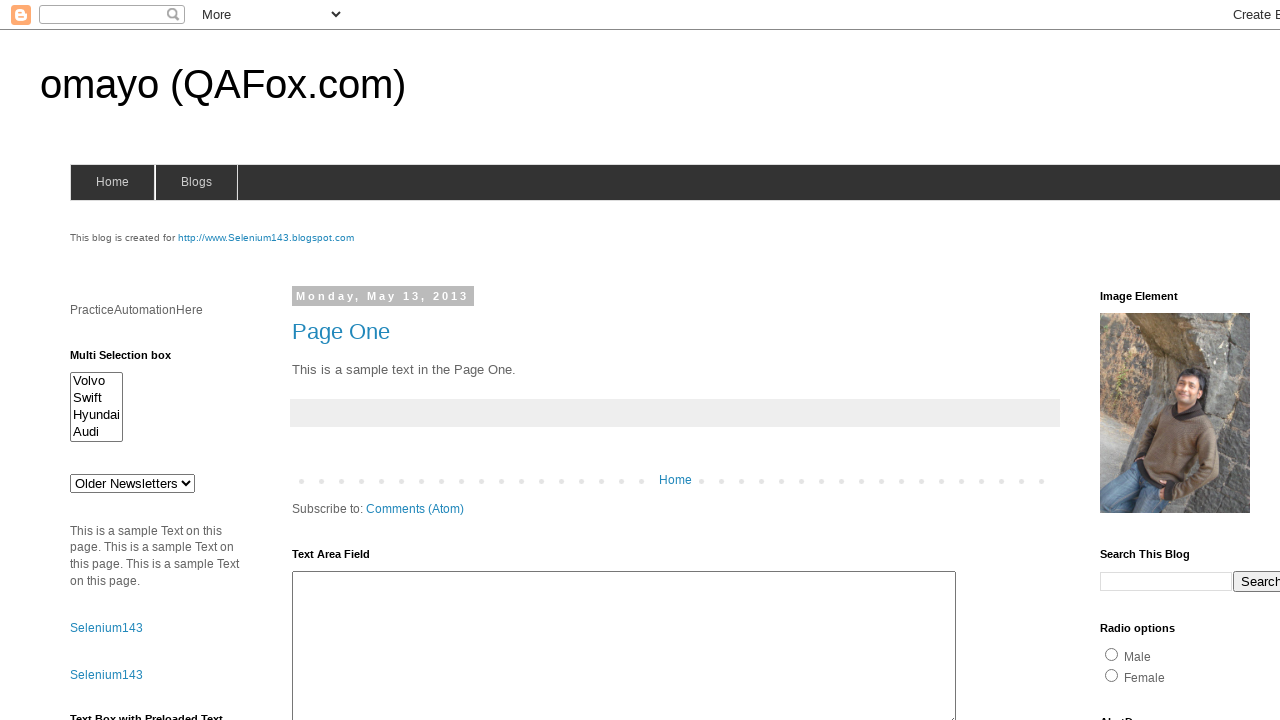

Navigated to Omayo blog homepage
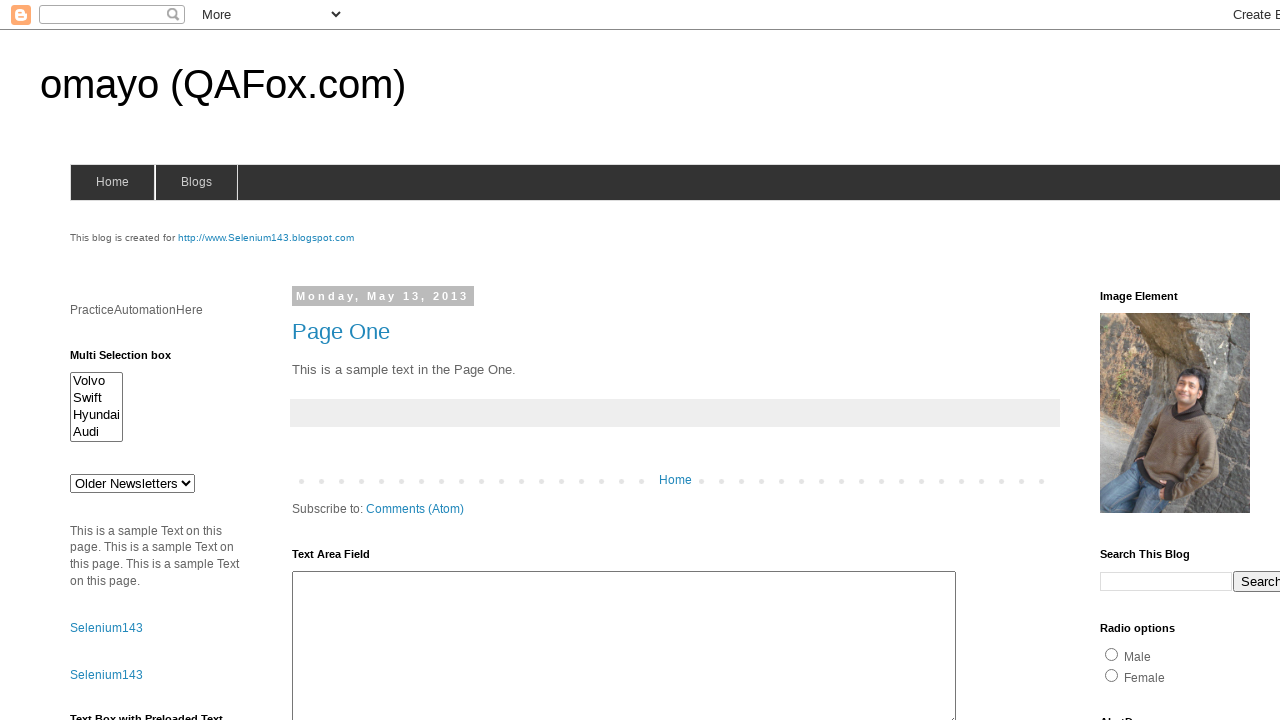

Retrieved text content from element with id 'pah'
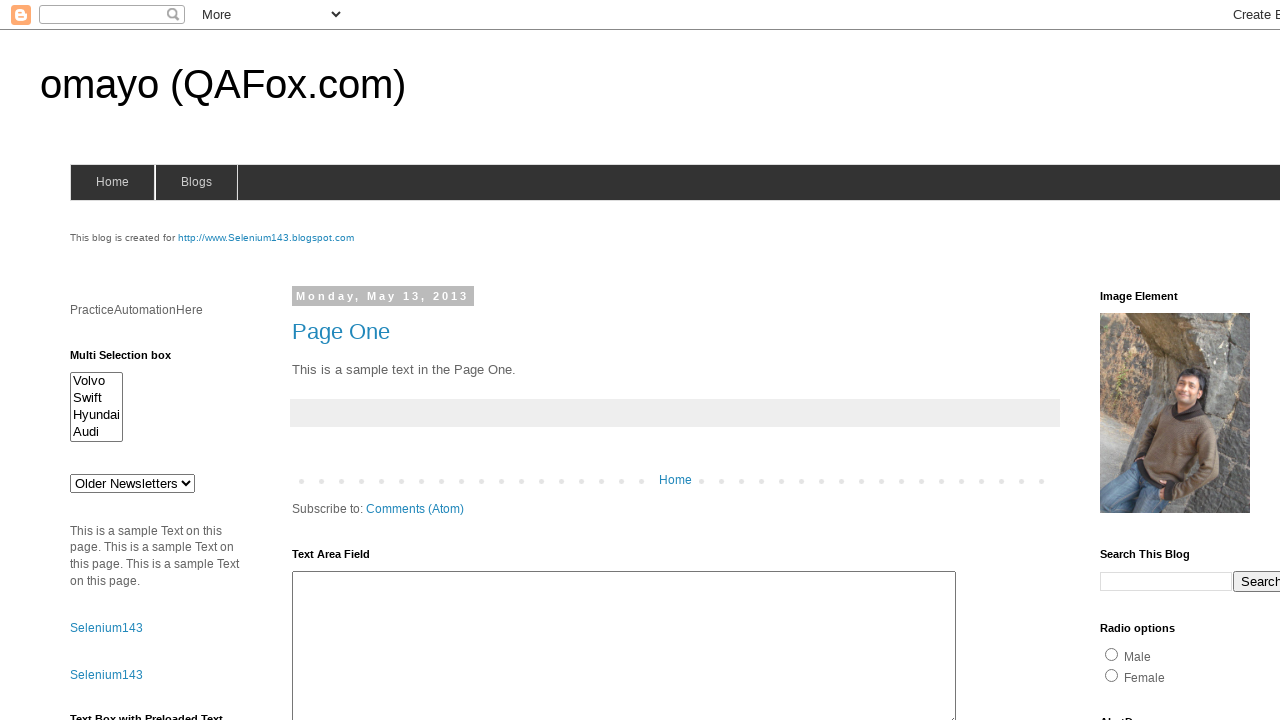

Verified that element text matches 'PracticeAutomationHere'
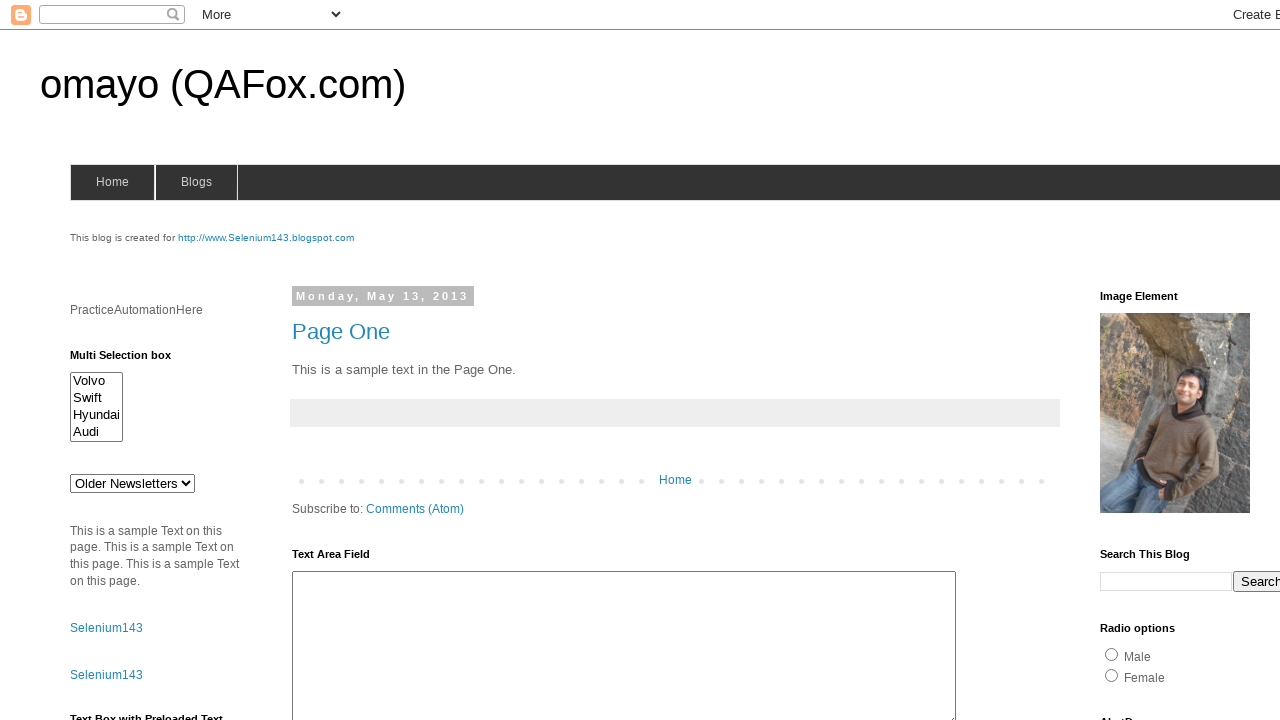

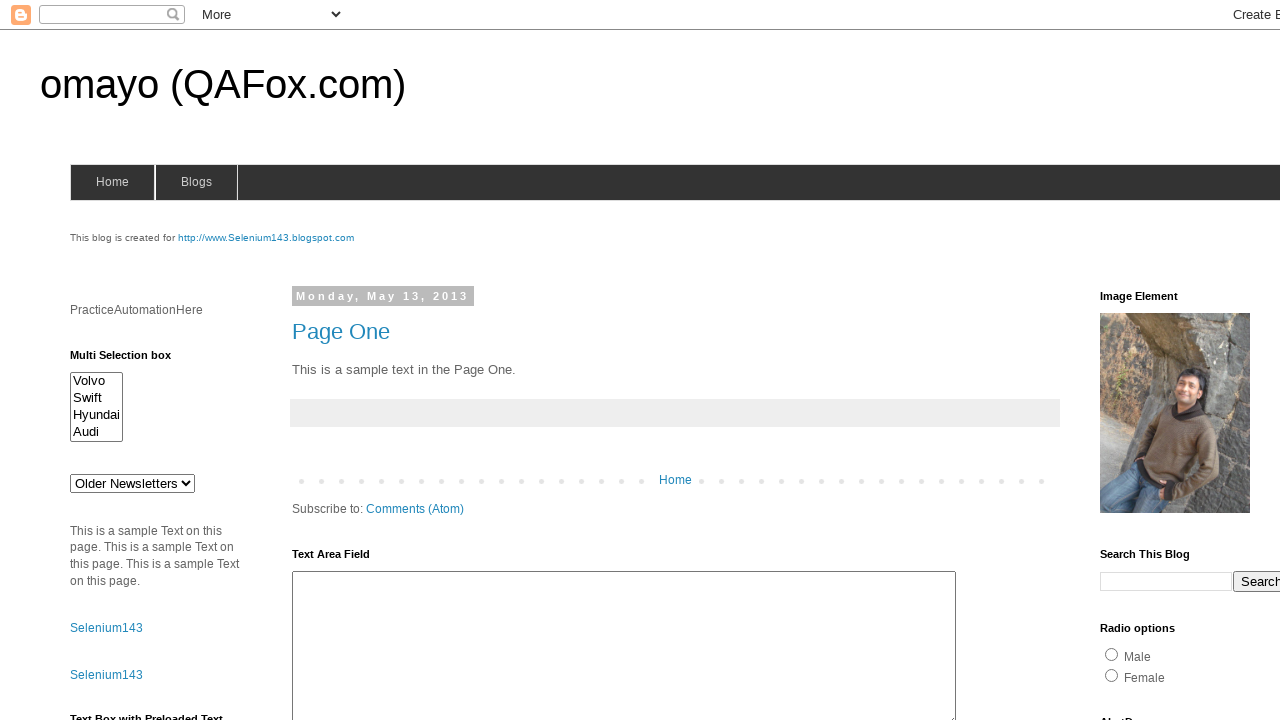